Tests JavaScript prompt dialog by clicking on JS Prompt button, entering text "Abdullah" in the prompt, and accepting it

Starting URL: https://the-internet.herokuapp.com/javascript_alerts

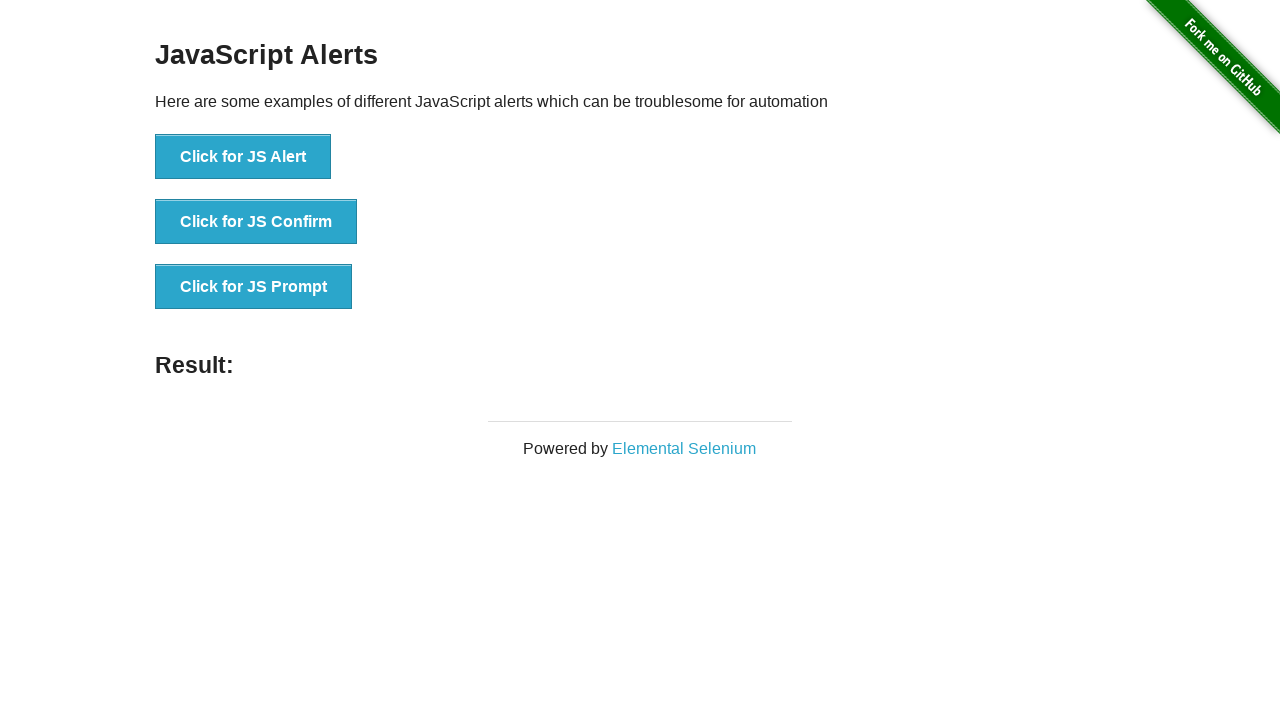

Clicked 'Click for JS Prompt' button at (254, 287) on text='Click for JS Prompt'
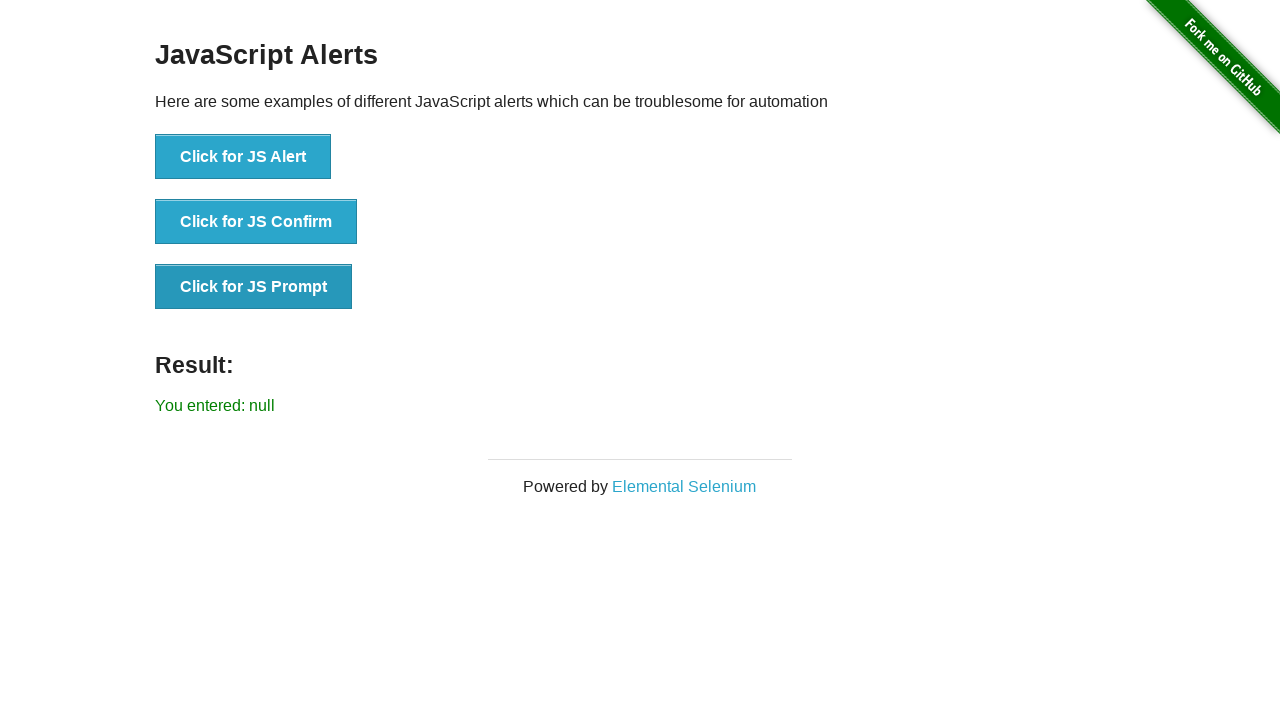

Set up dialog handler to accept prompt with 'Abdullah'
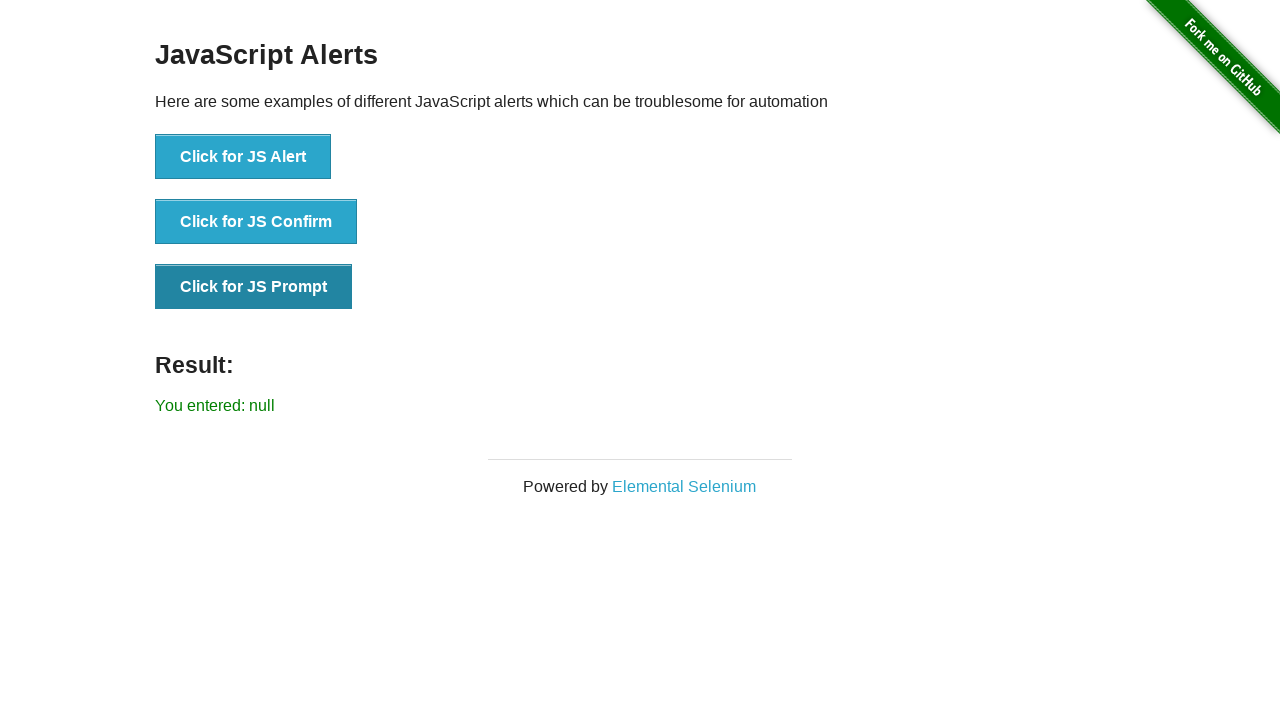

Waited for prompt dialog to be processed
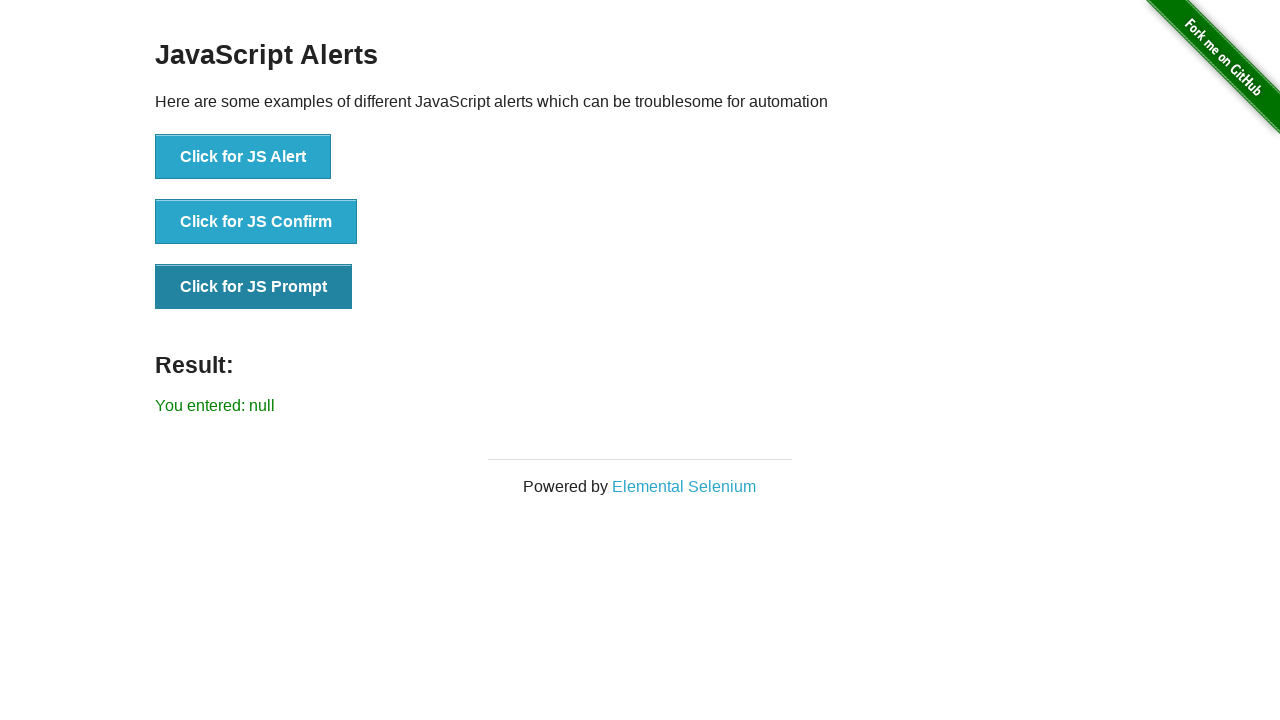

Retrieved result text from page
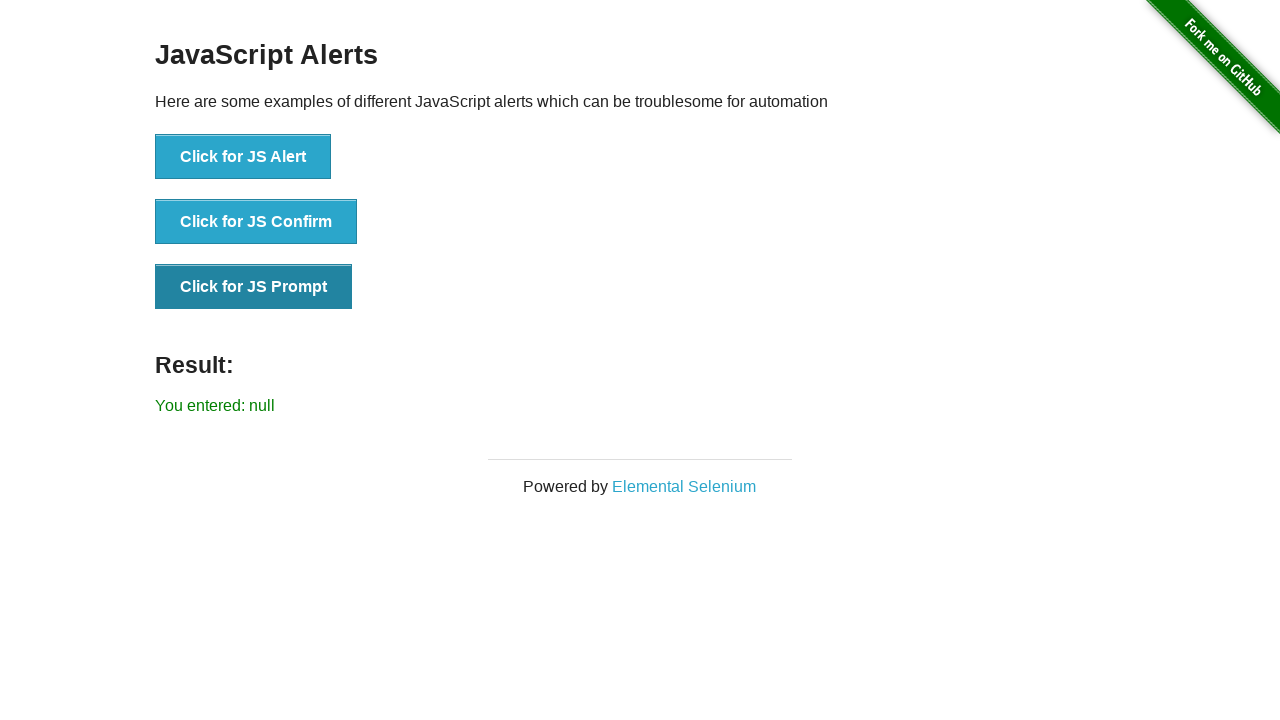

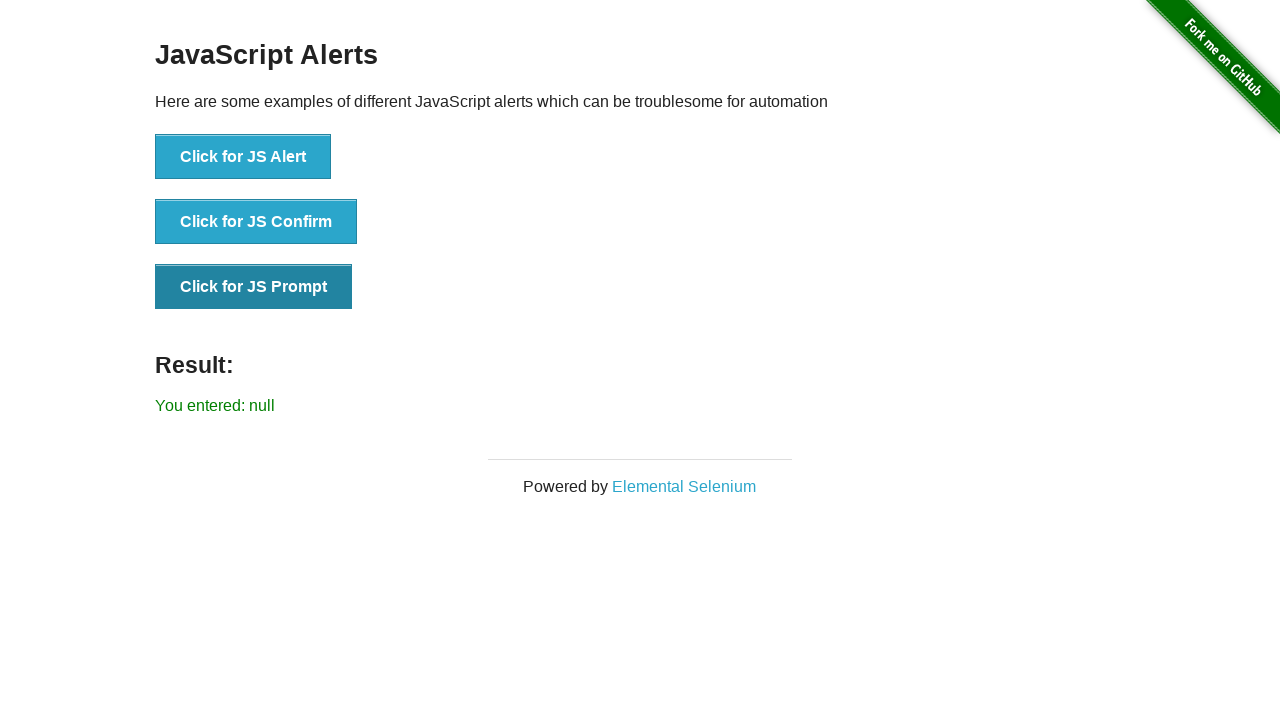